Tests right-click context menu functionality by right-clicking on an element, selecting "Copy" from the context menu, and accepting the resulting alert dialog

Starting URL: http://swisnl.github.io/jQuery-contextMenu/demo.html

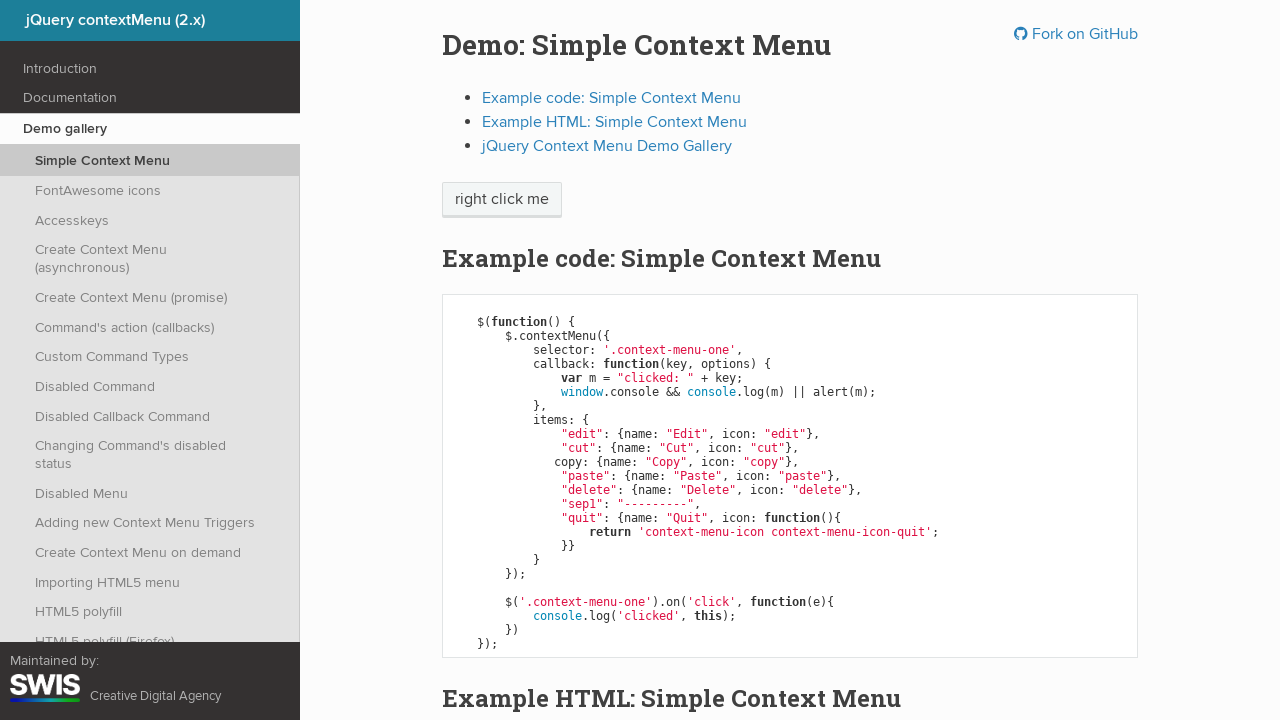

Right-clicked on 'right click me' element to open context menu at (502, 200) on //span[text()='right click me']
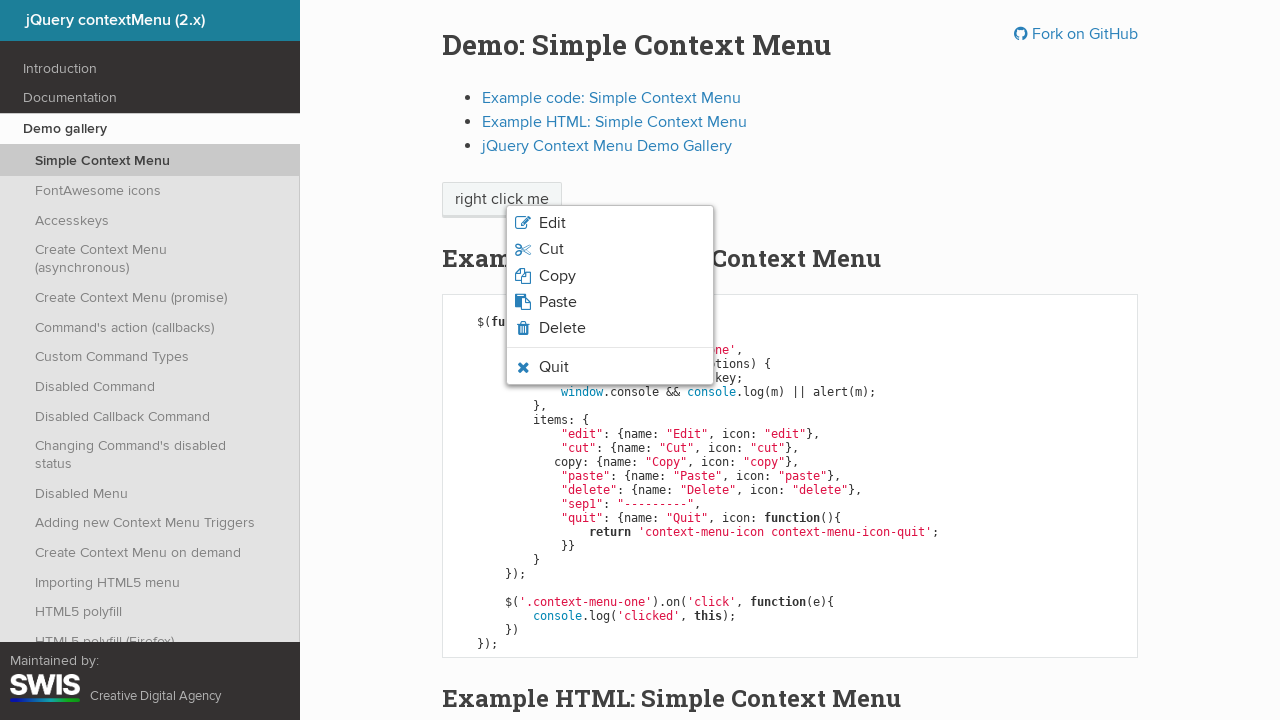

Context menu appeared and loaded
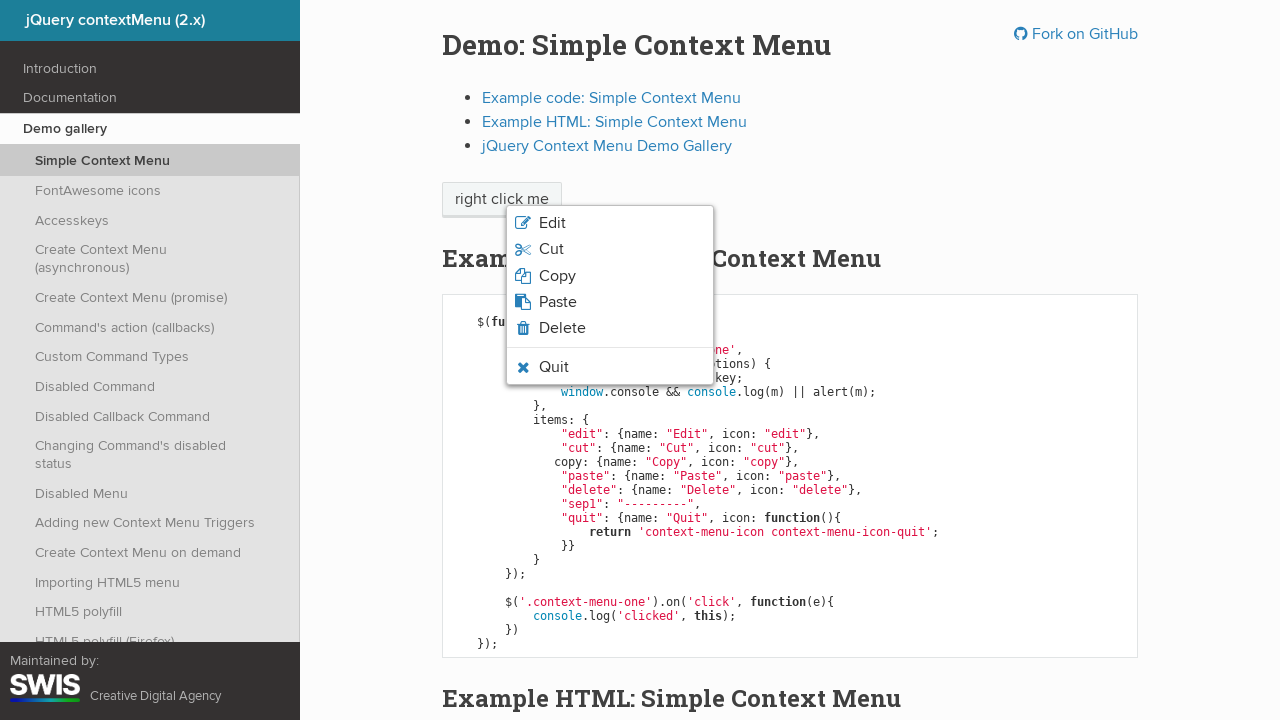

Clicked 'Copy' option from context menu at (557, 276) on ul.context-menu-list span:text('Copy')
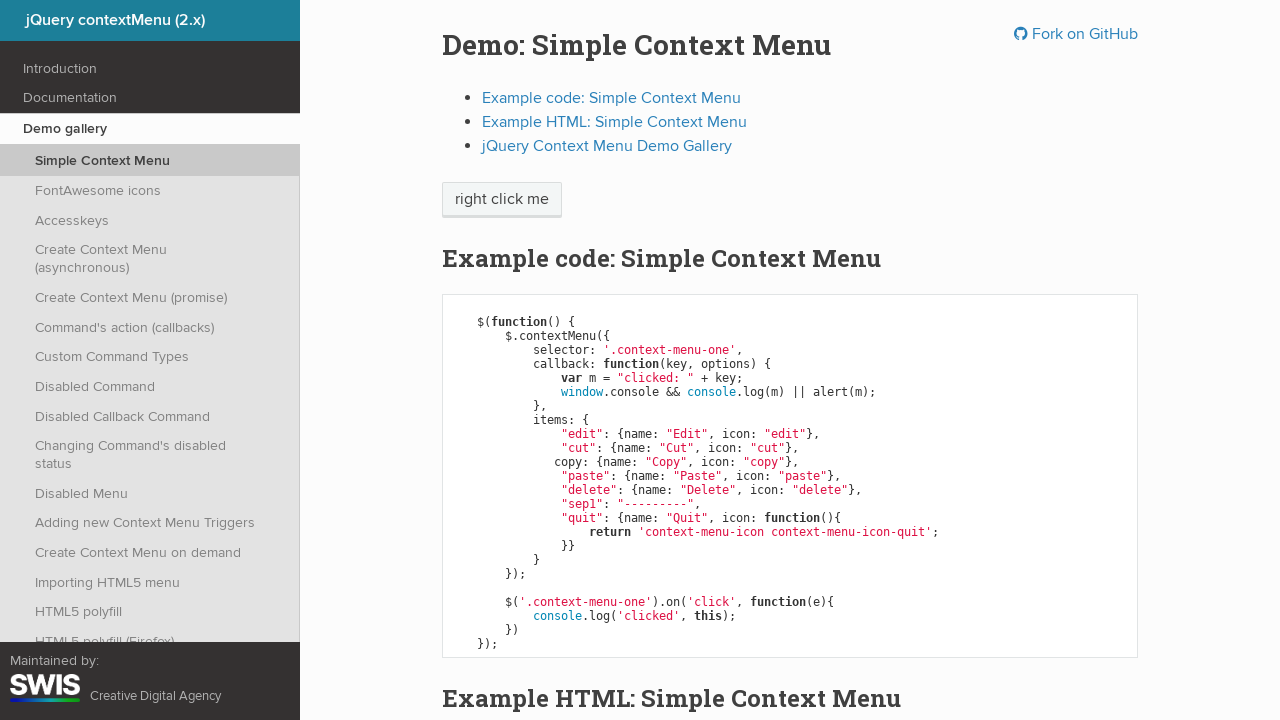

Set up dialog handler to accept alerts
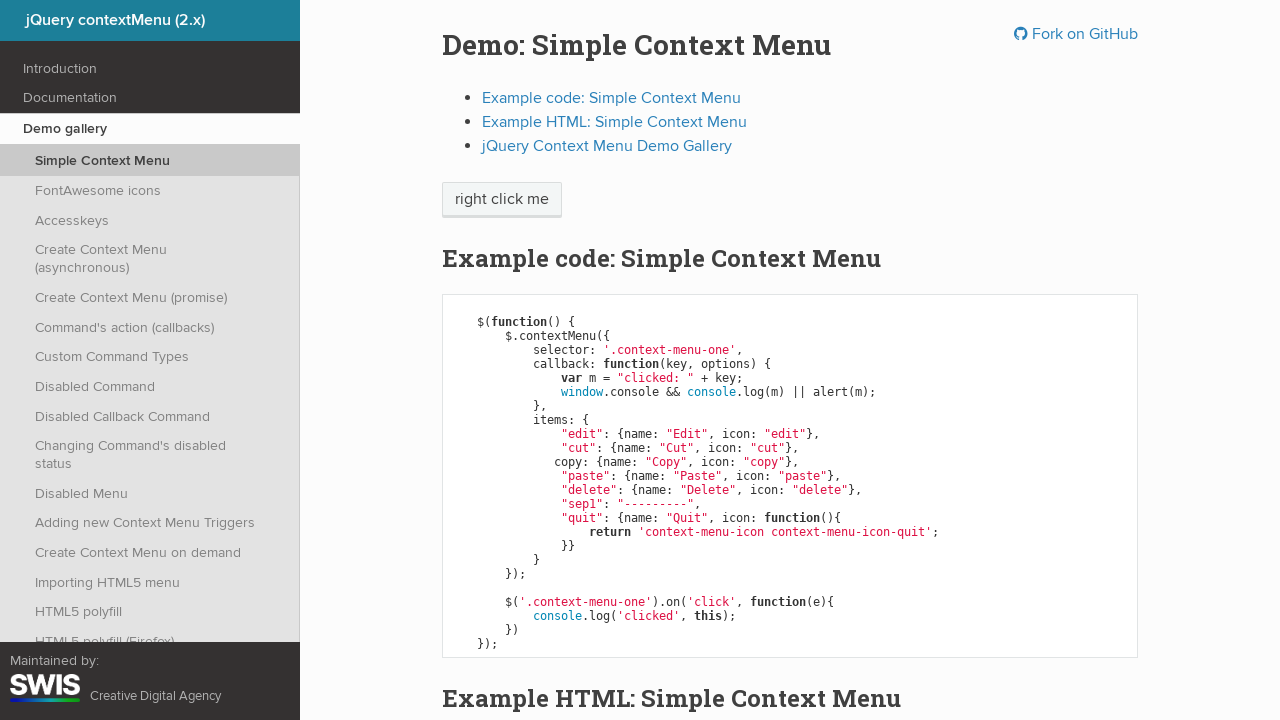

Waited 500ms for alert dialog to appear
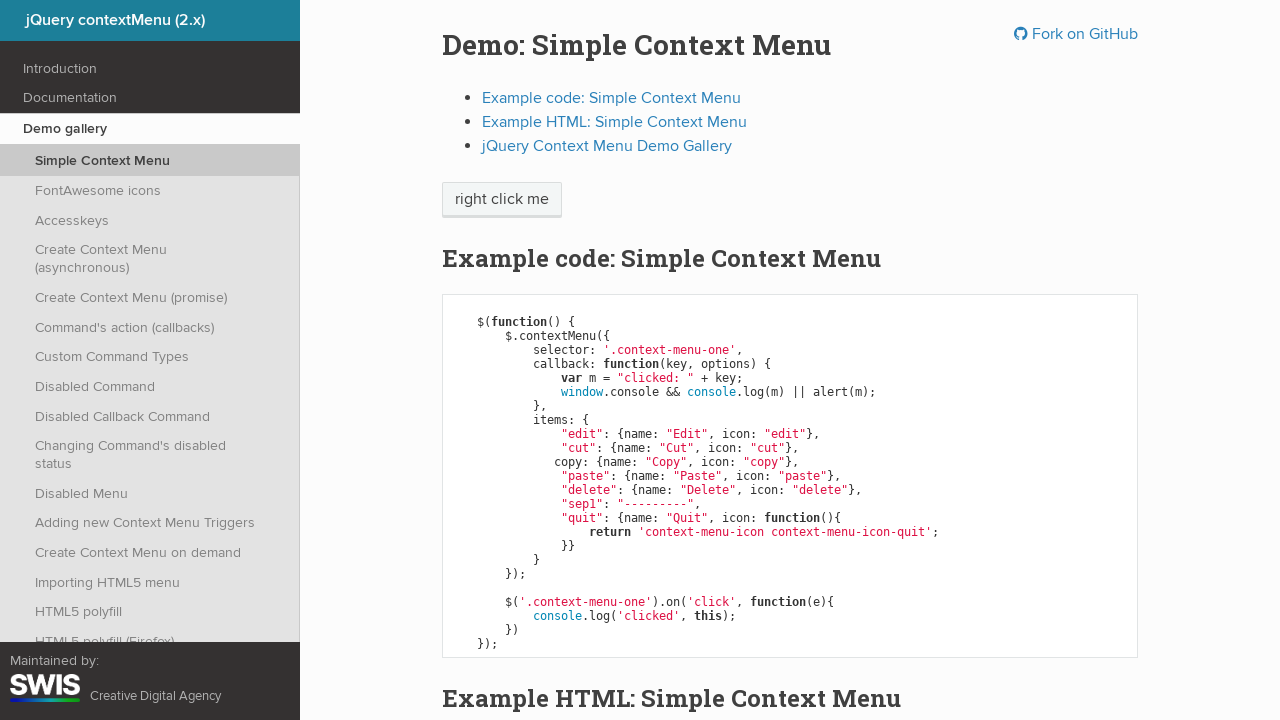

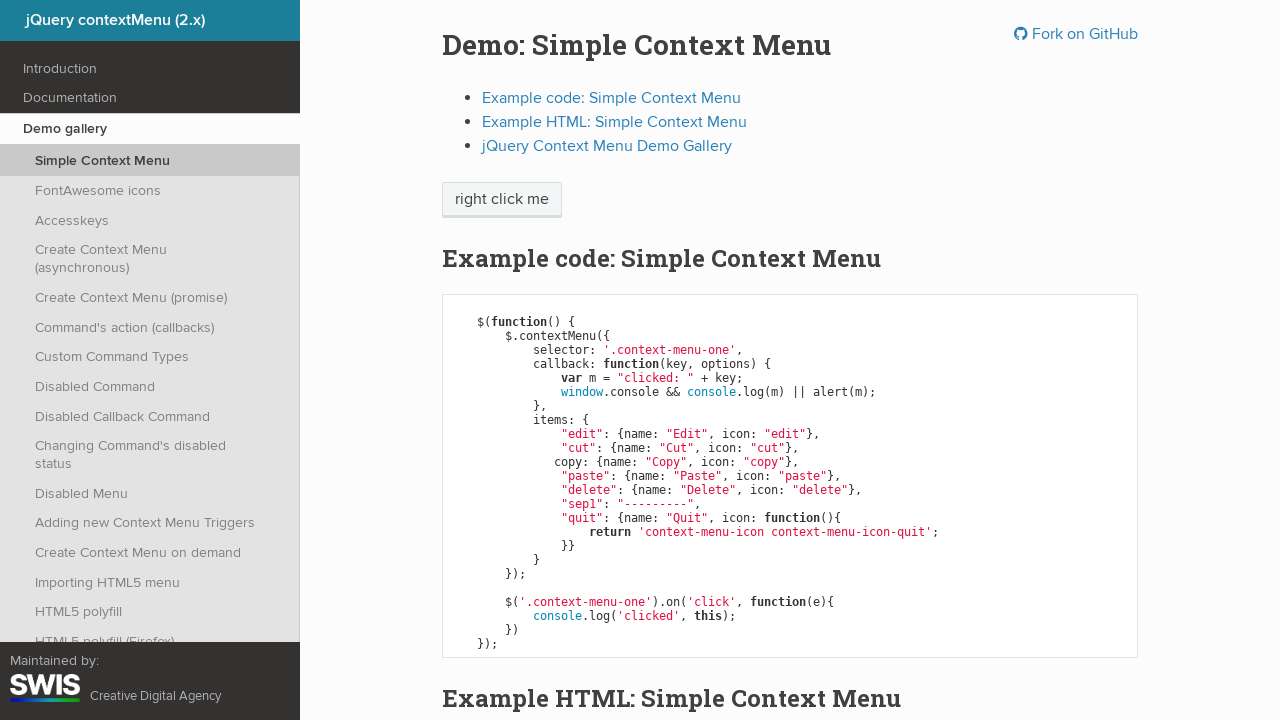